Navigates to the Demoblaze demo e-commerce site and verifies that product listings are displayed on the homepage

Starting URL: https://www.demoblaze.com/

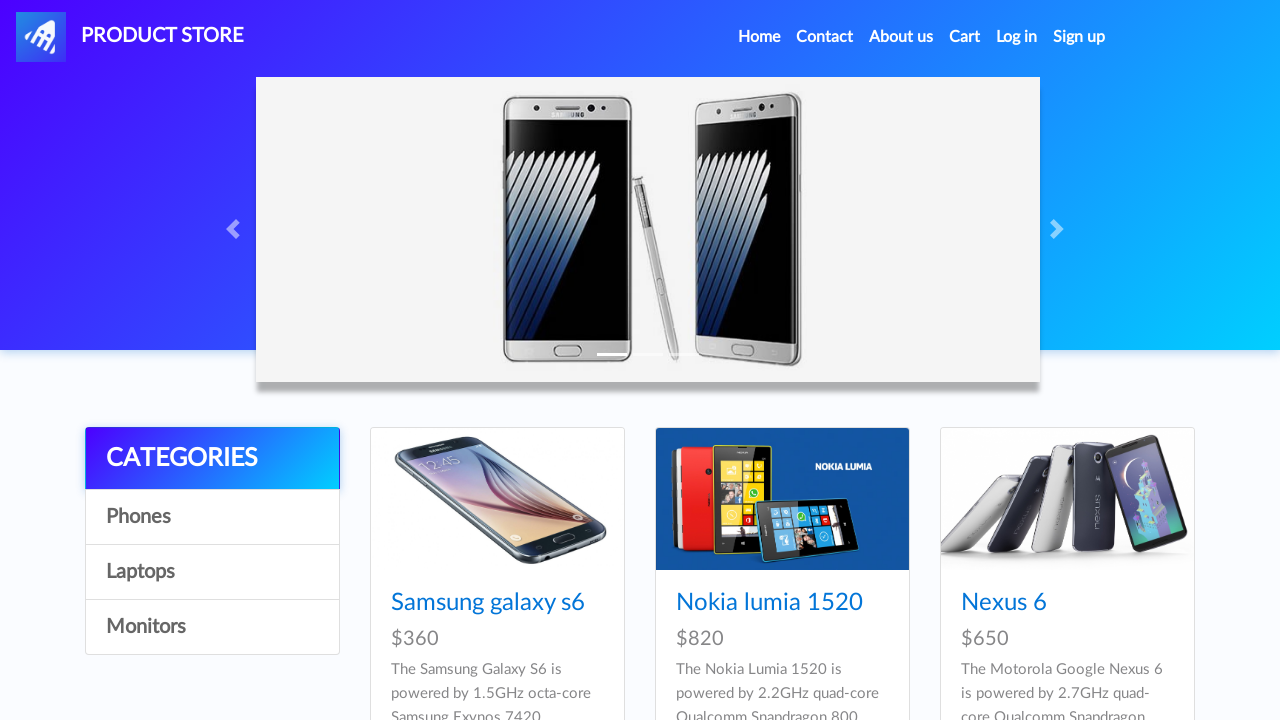

Navigated to Demoblaze homepage
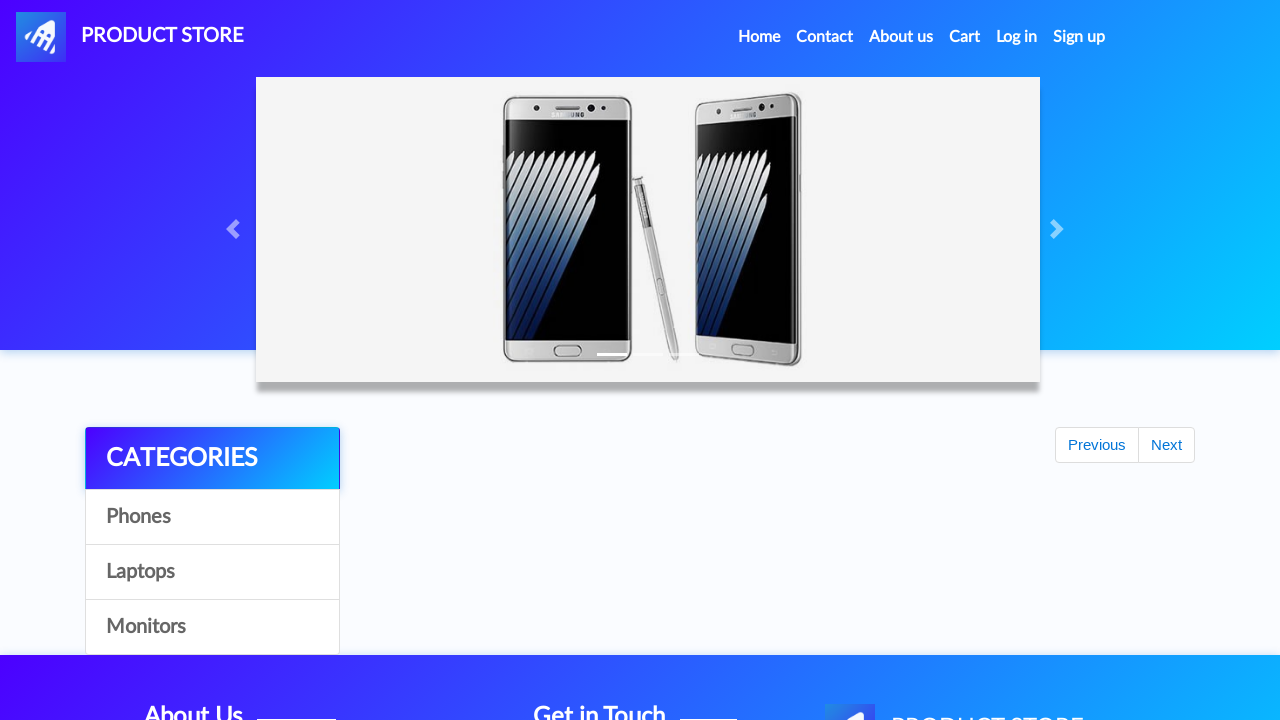

Product listings selector is present in DOM
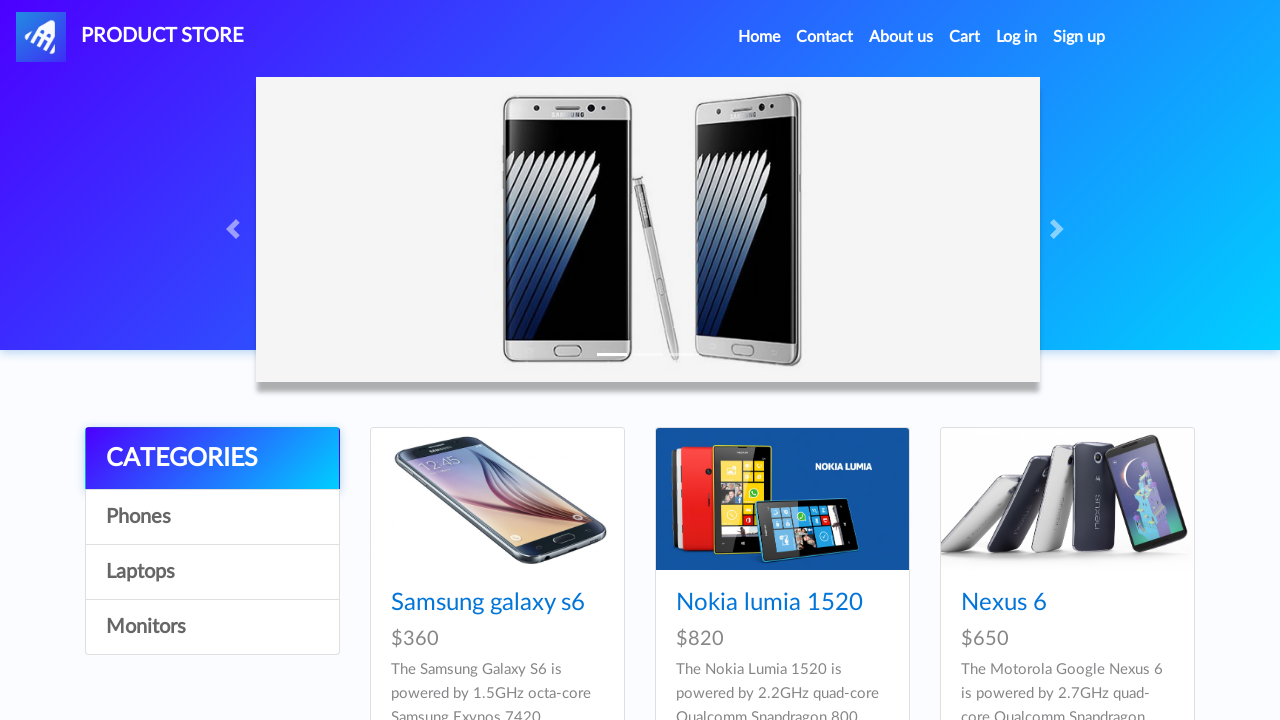

Located product listing elements
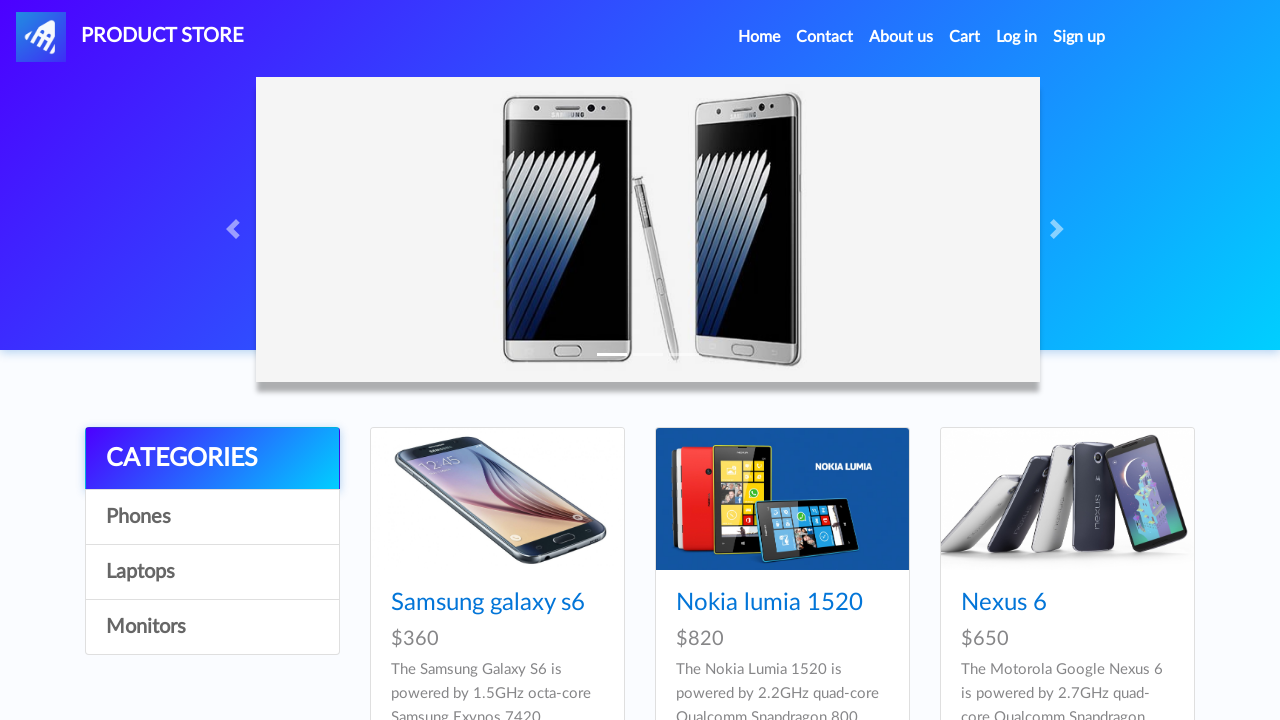

First product listing is visible on the page
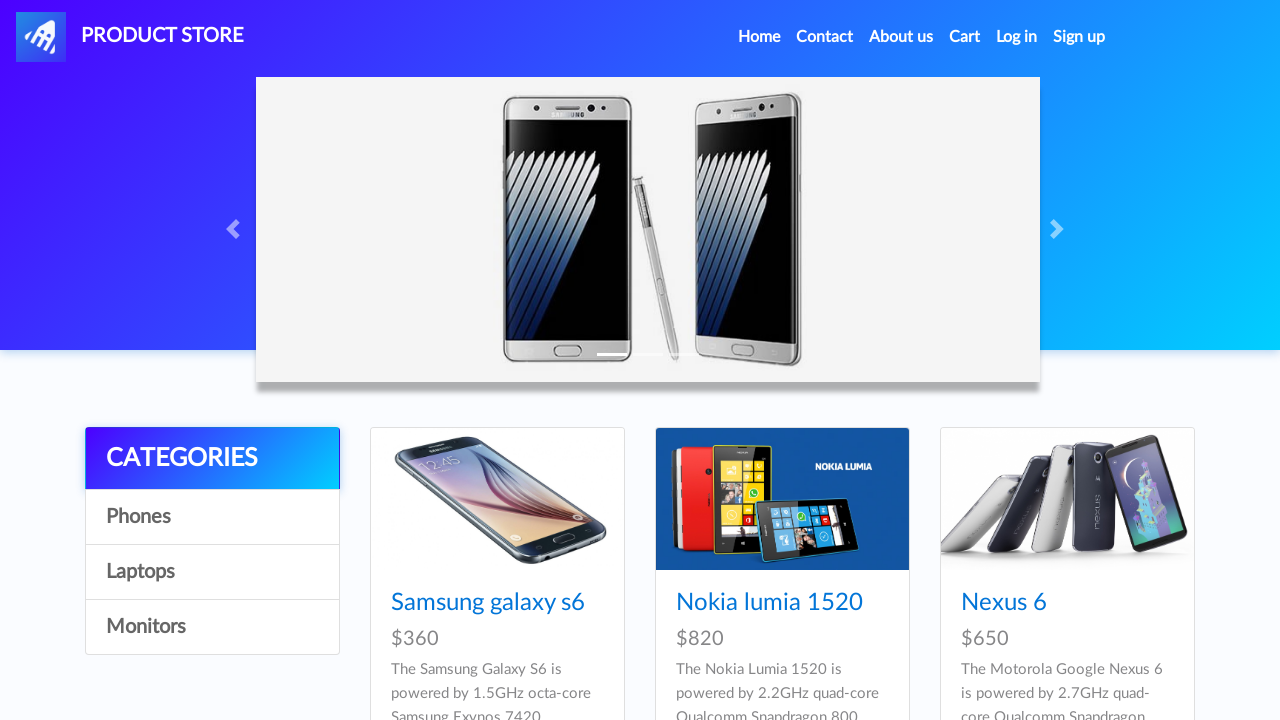

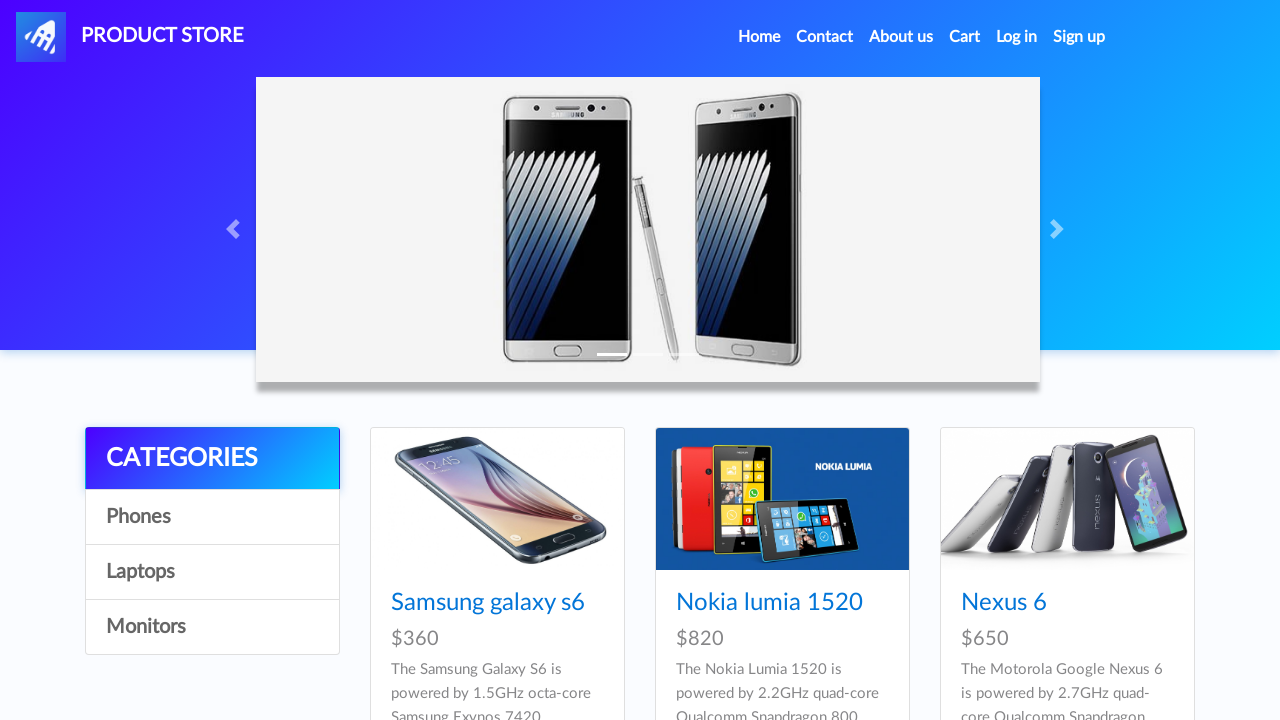